Tests file upload functionality by selecting a file using the file input, clicking the upload button, and verifying that "File Uploaded!" confirmation text is displayed.

Starting URL: https://the-internet.herokuapp.com/upload

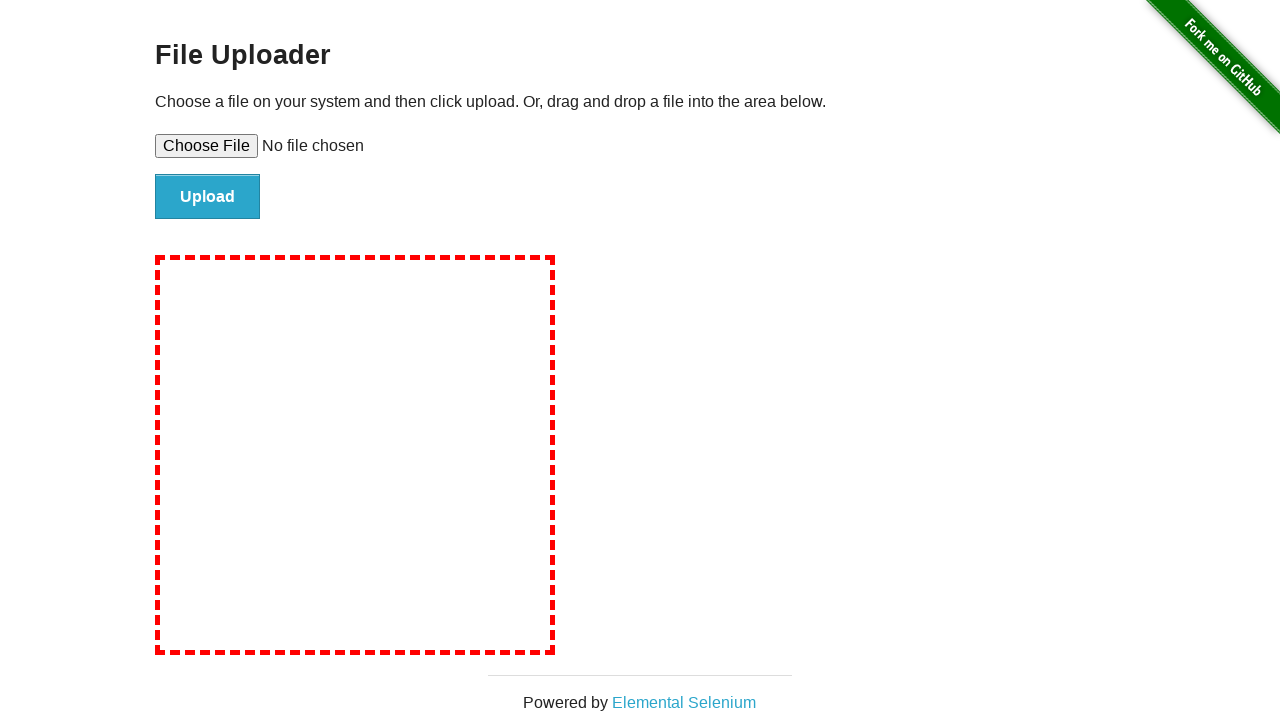

Created temporary test file for upload
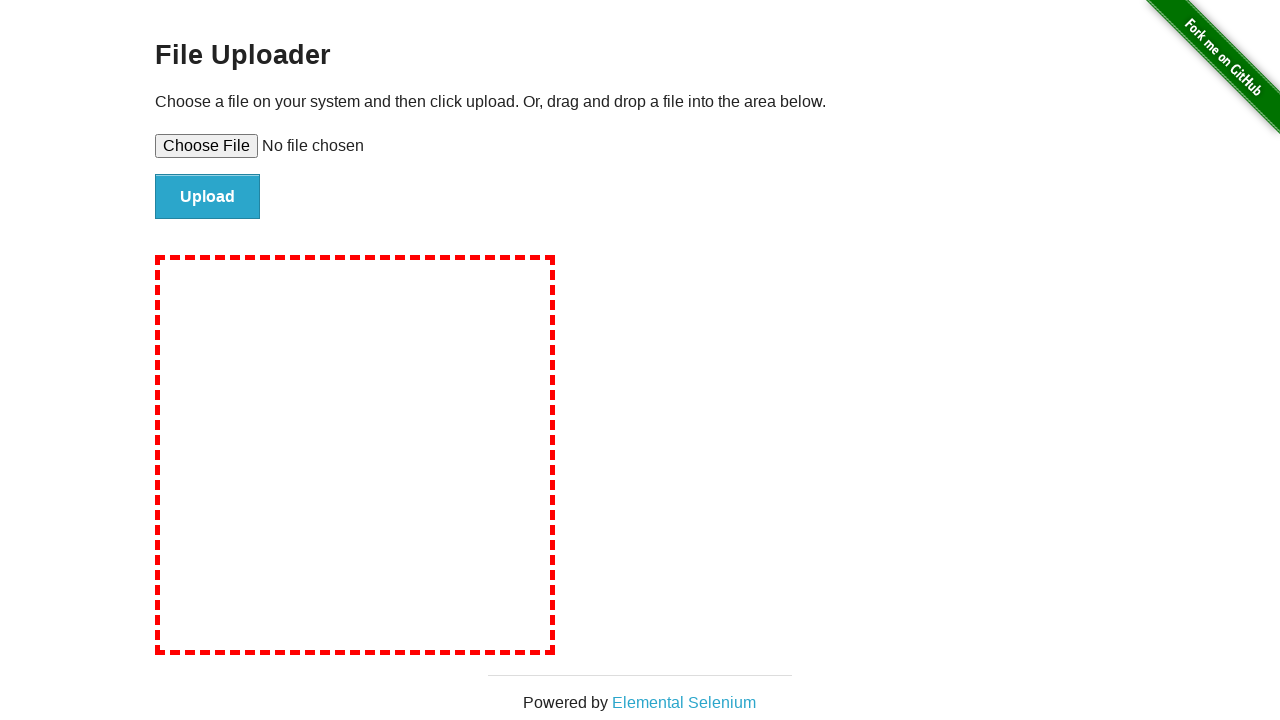

Selected file using file input element
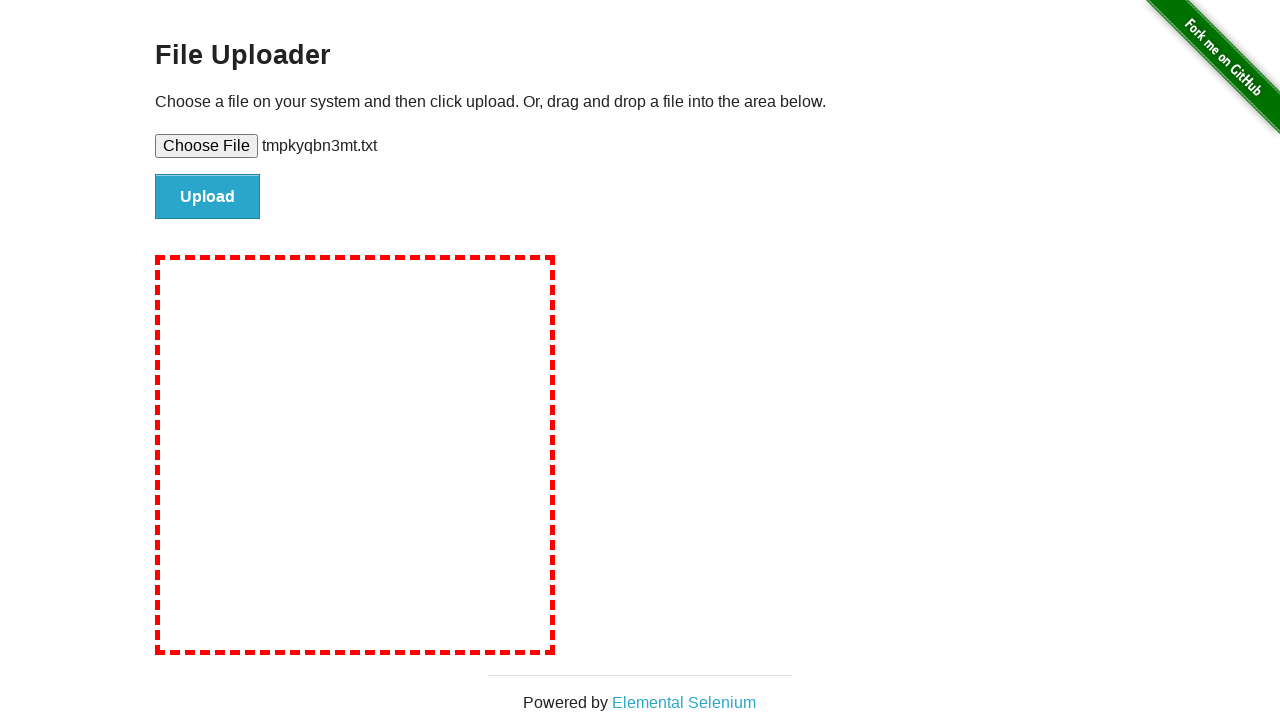

Clicked upload button to submit file at (208, 197) on input#file-submit
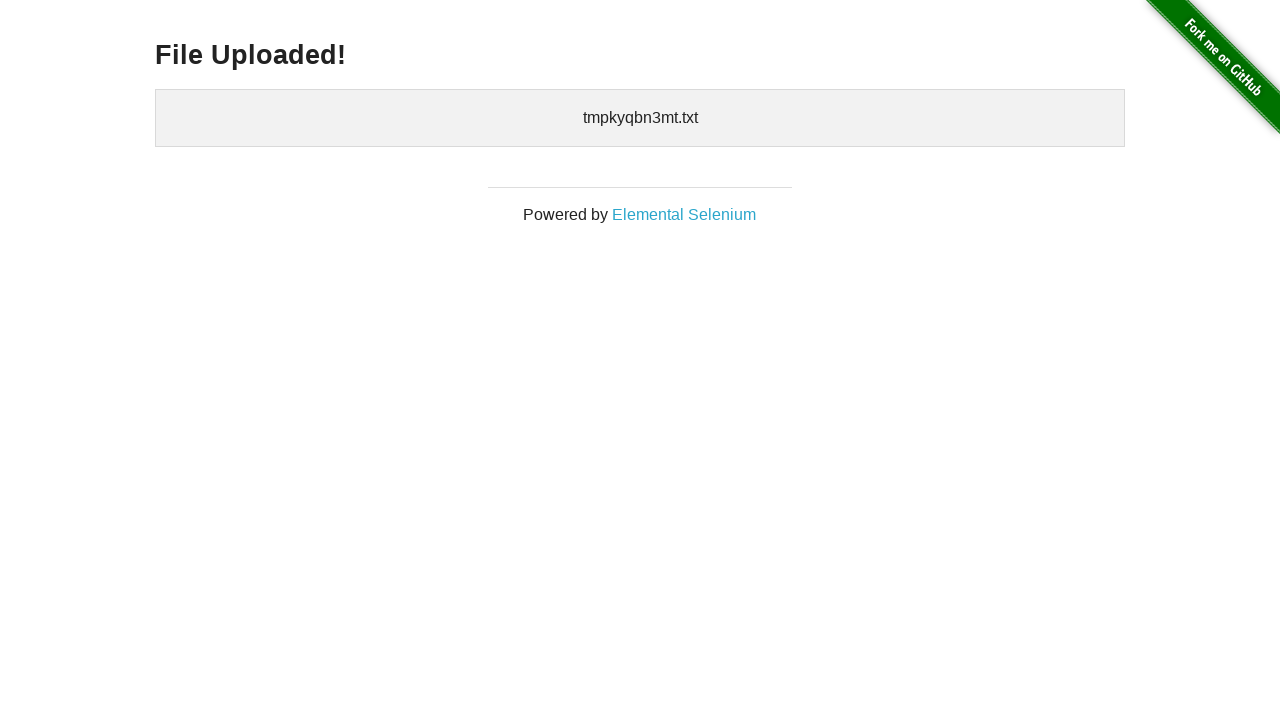

File upload confirmation heading became visible
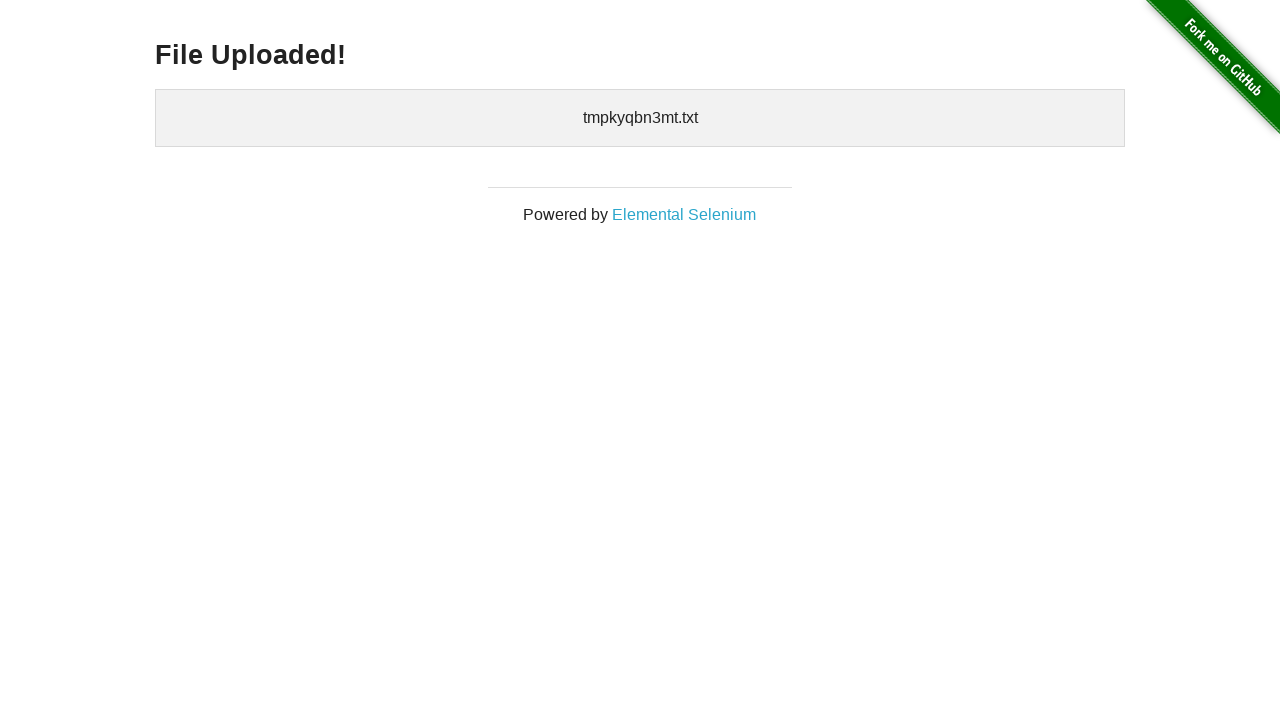

Verified 'File Uploaded!' confirmation text is displayed
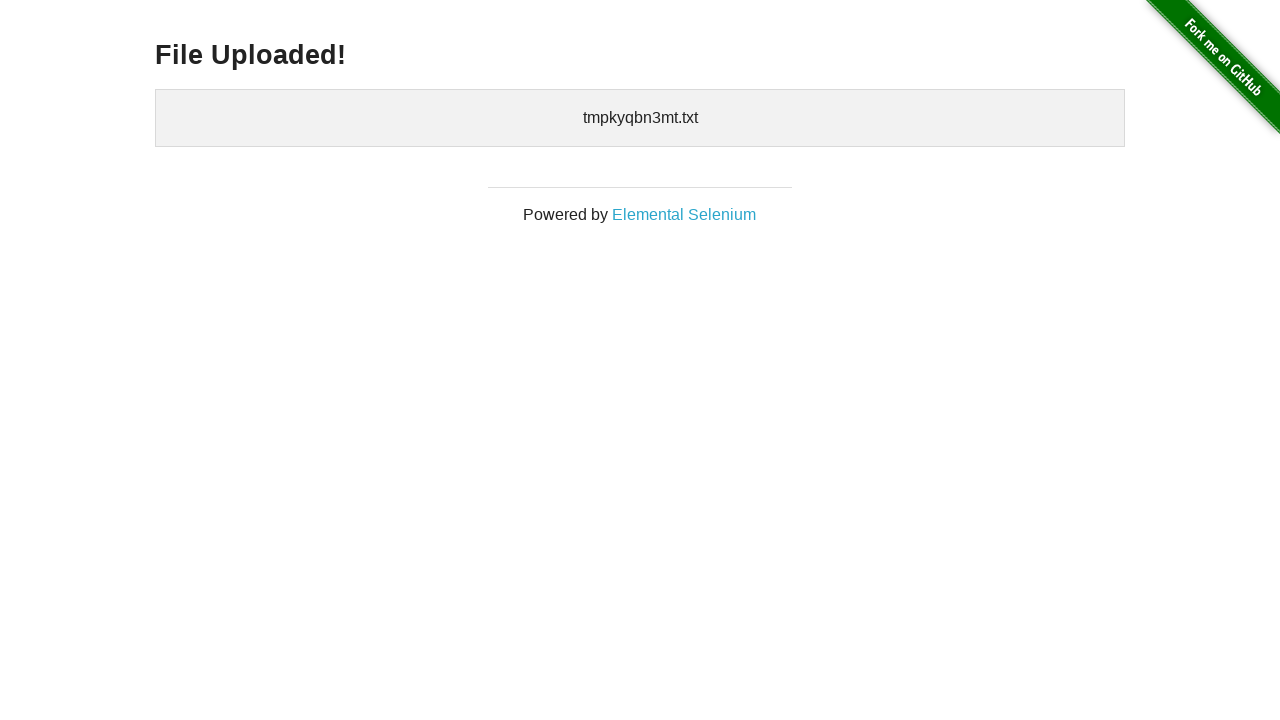

Cleaned up temporary test file
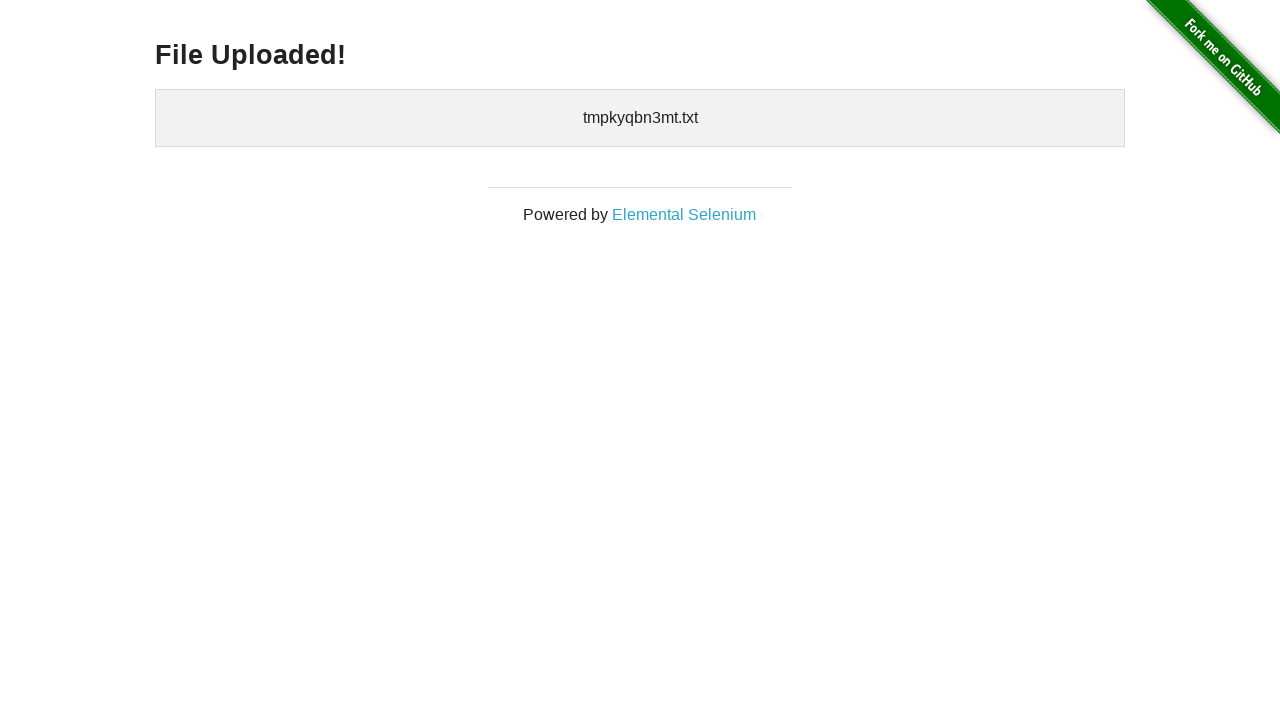

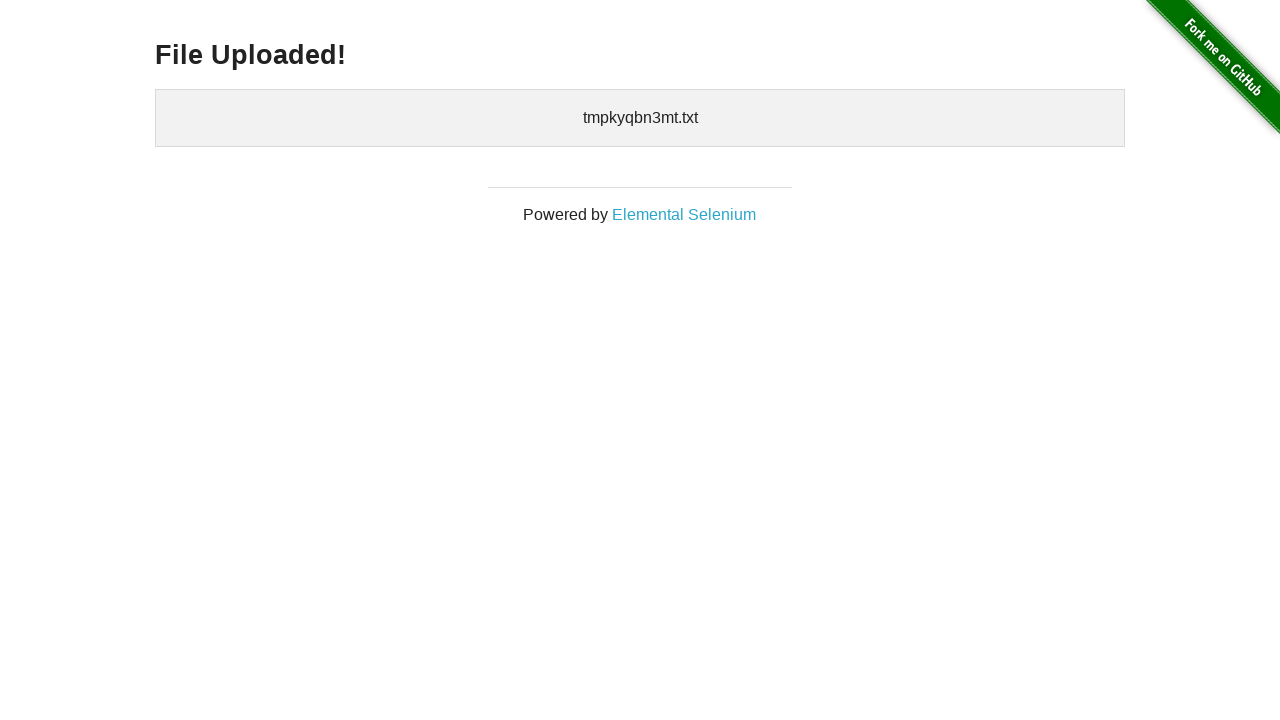